Tests that the "people" radio button is selected by default and the "robots" radio button is not selected on a math page.

Starting URL: https://suninjuly.github.io/math.html

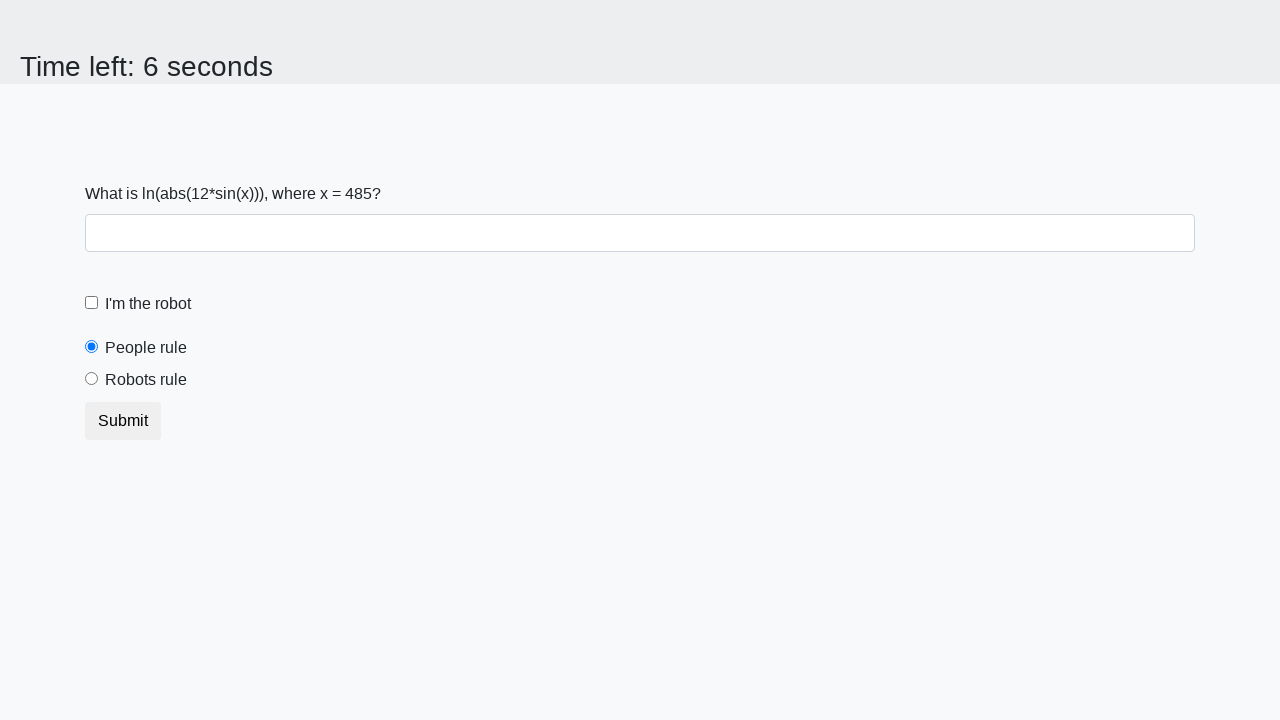

Navigated to math page at https://suninjuly.github.io/math.html
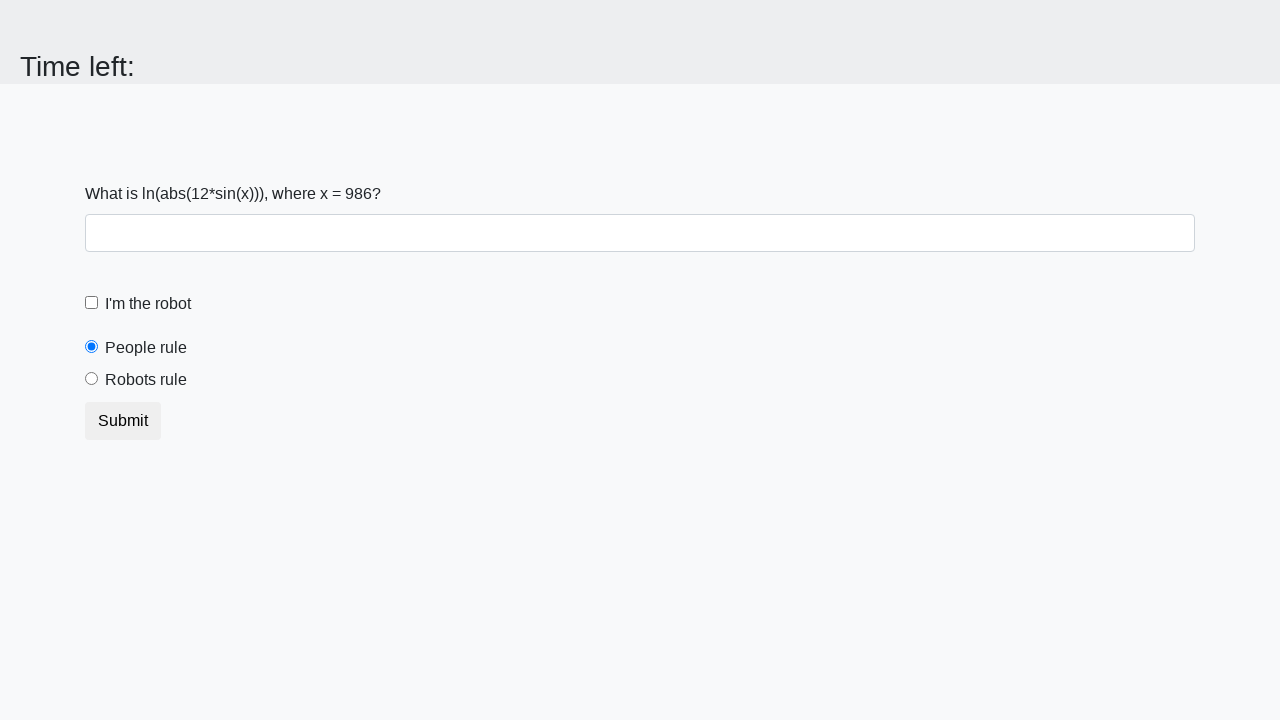

Waited for people radio button to be present
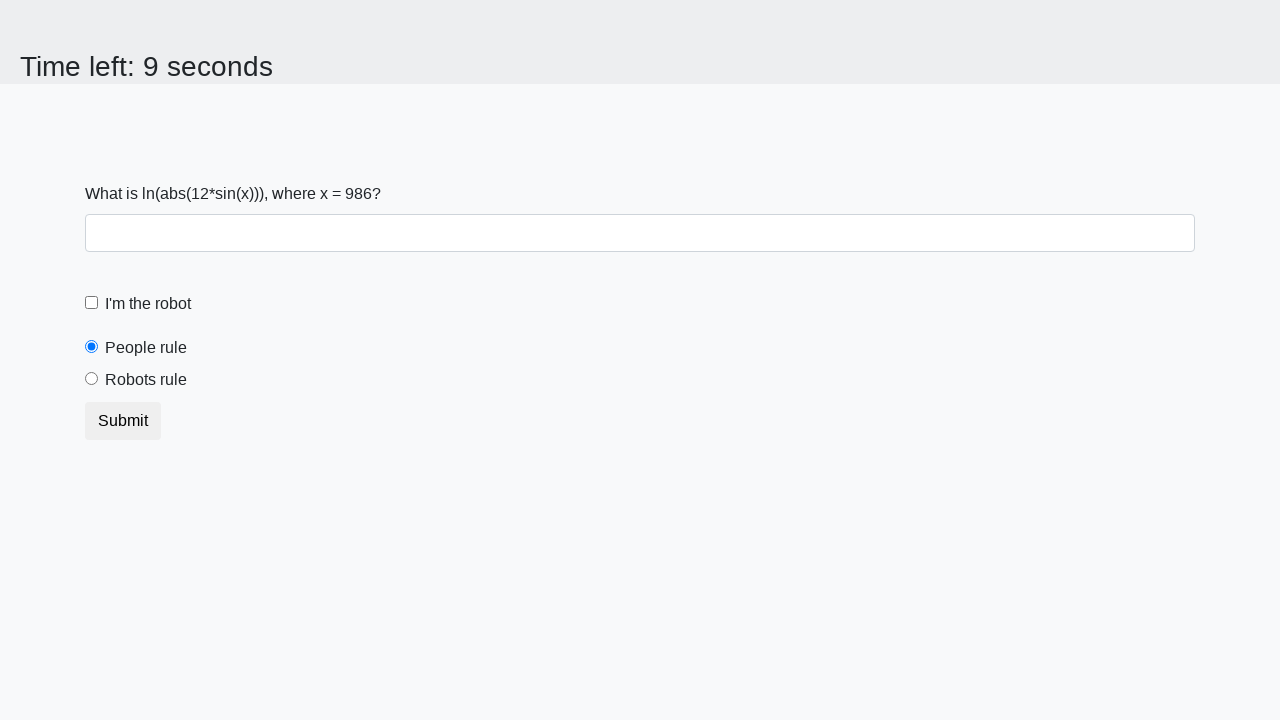

Verified that people radio button is selected by default
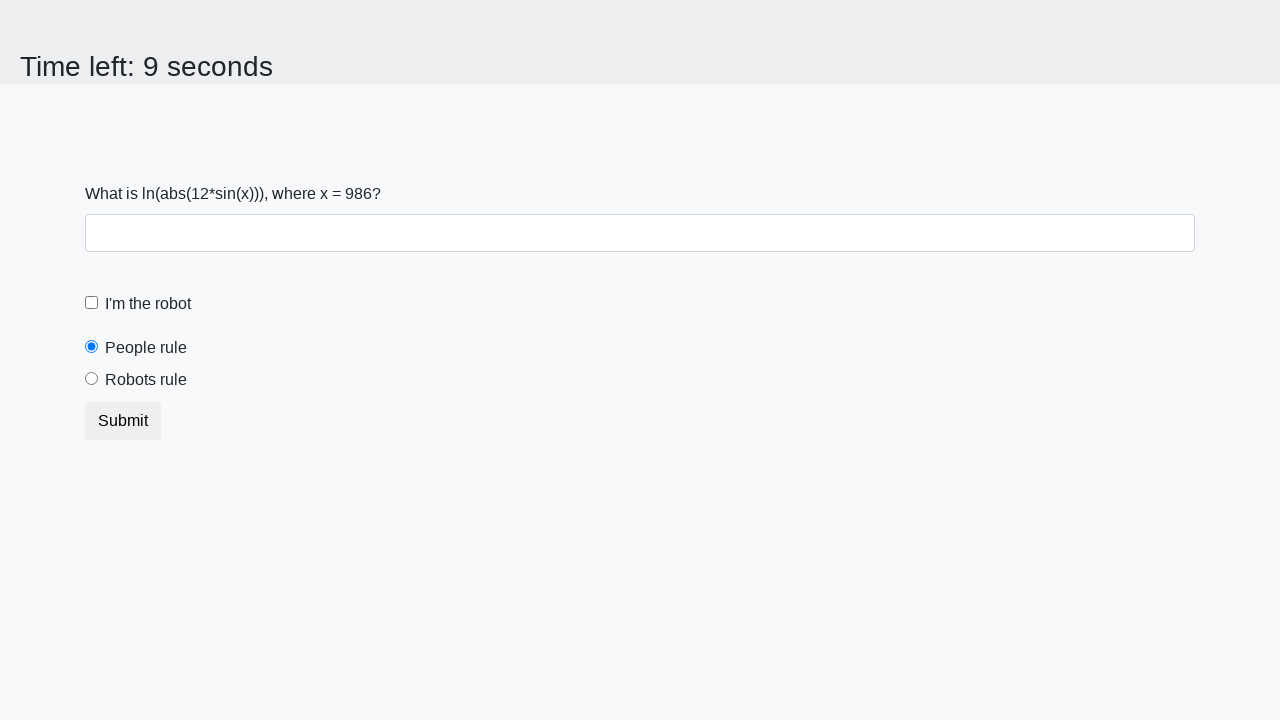

Verified that robots radio button is not selected by default
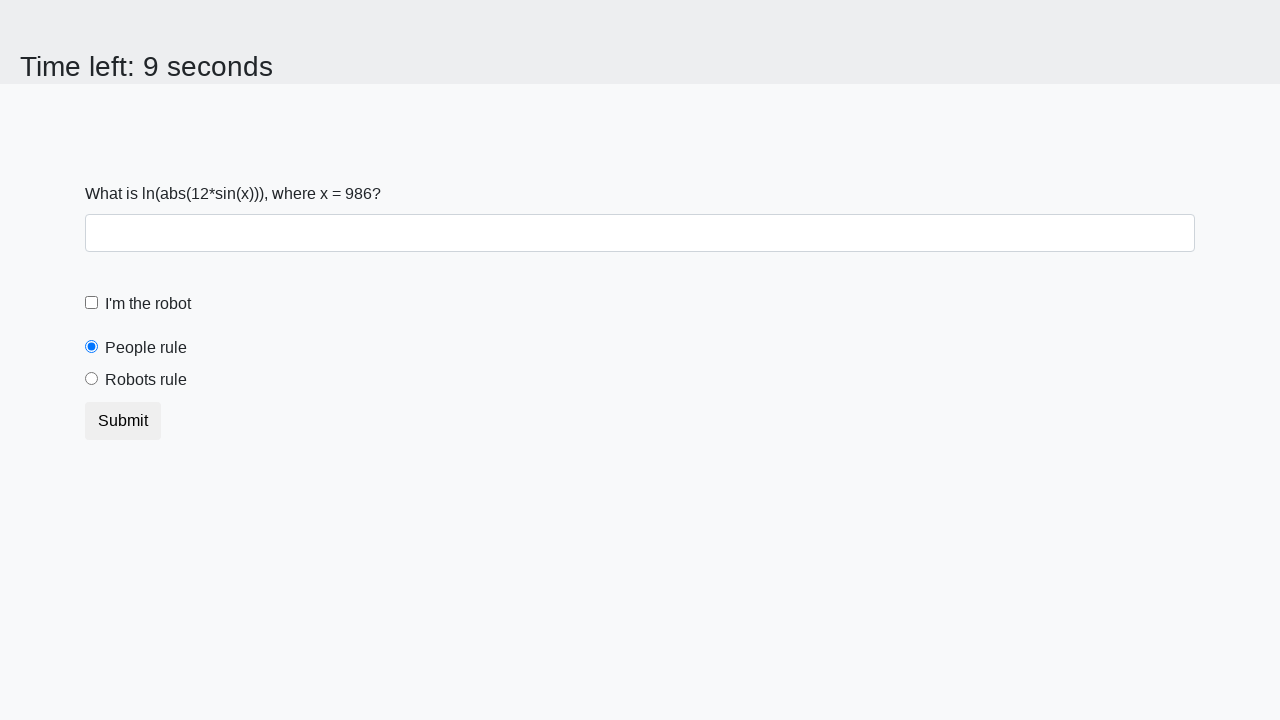

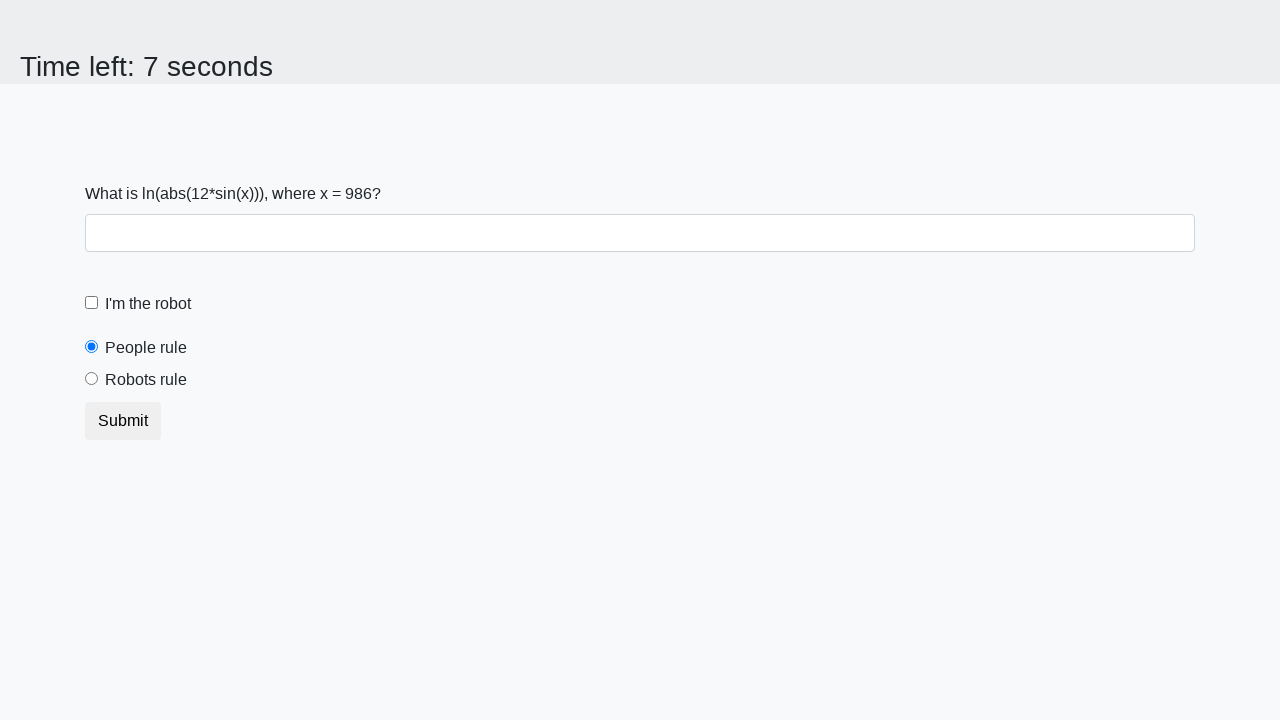